Navigates to the Swarthmore College catalog, clicks on a department, and expands all course listings on the page to verify they can be expanded.

Starting URL: https://catalog.swarthmore.edu/content.php?catoid=7&navoid=194

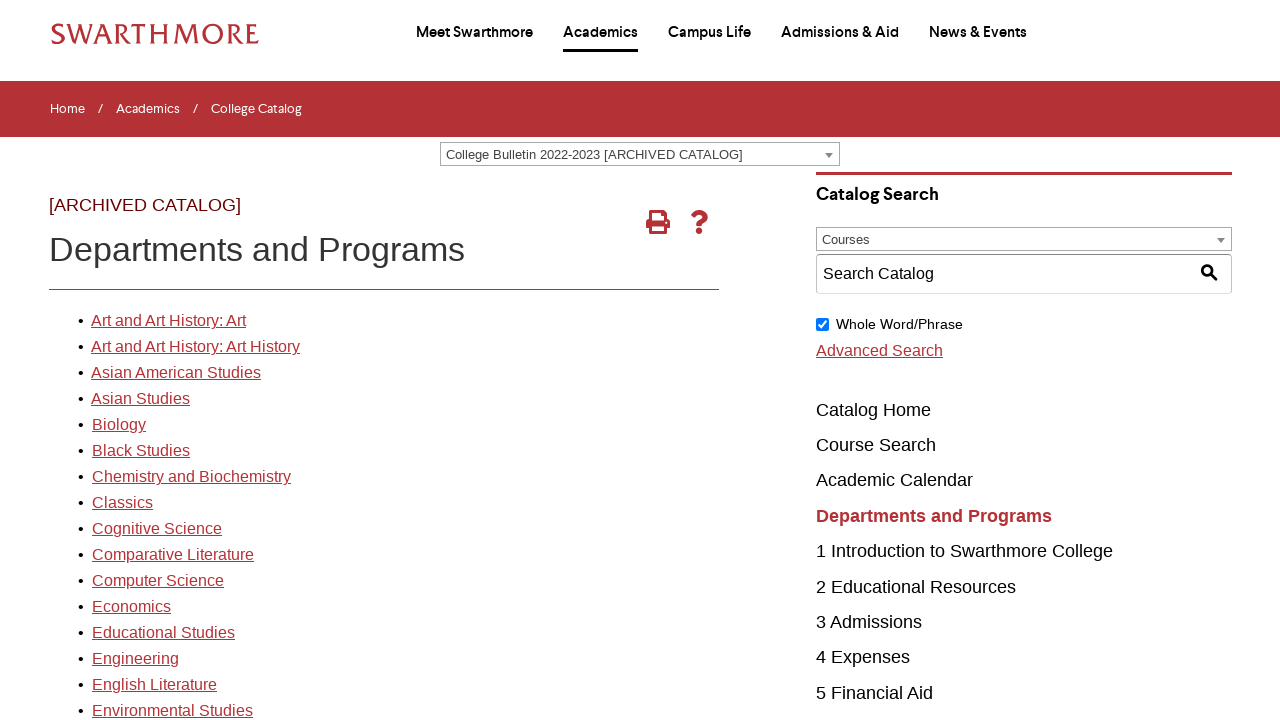

Clicked on first department link at (168, 321) on xpath=//*[@id='gateway-page']/body/table/tbody/tr[3]/td[1]/table/tbody/tr[2]/td[
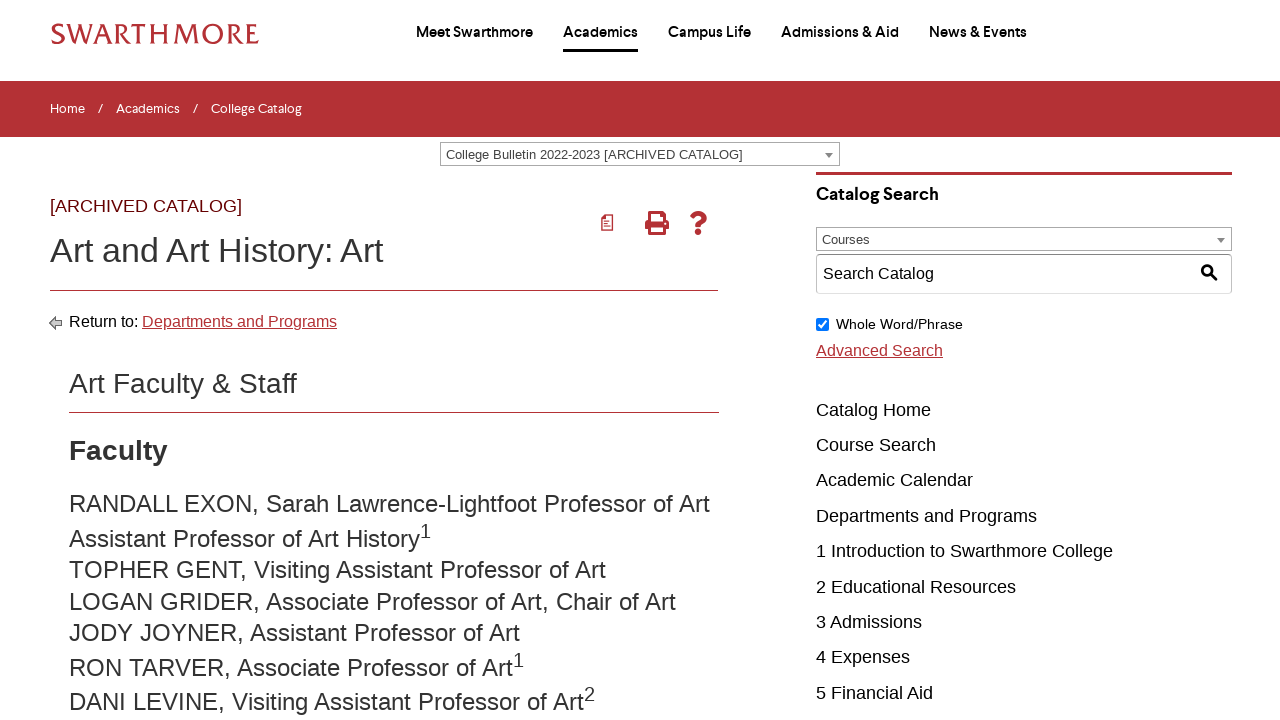

Course listings loaded
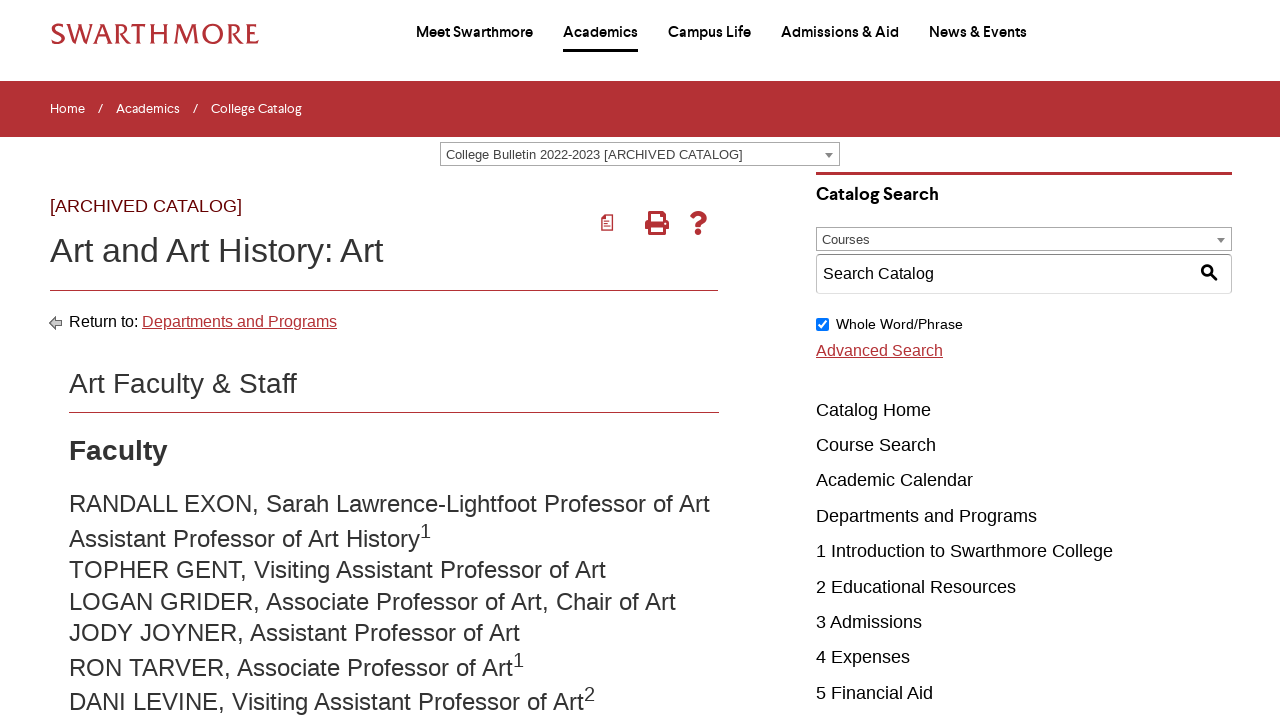

Retrieved all course elements from the page
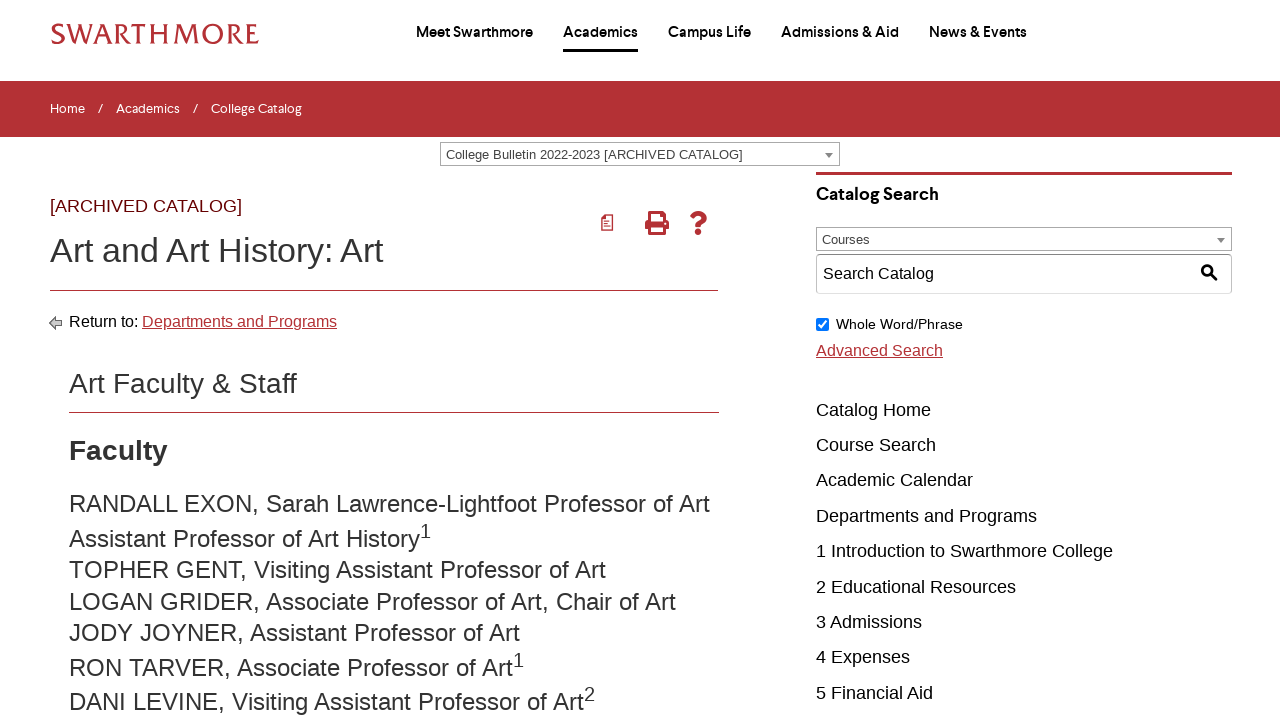

Clicked course link 1 to expand at (282, 361) on .acalog-course >> nth=0 >> a
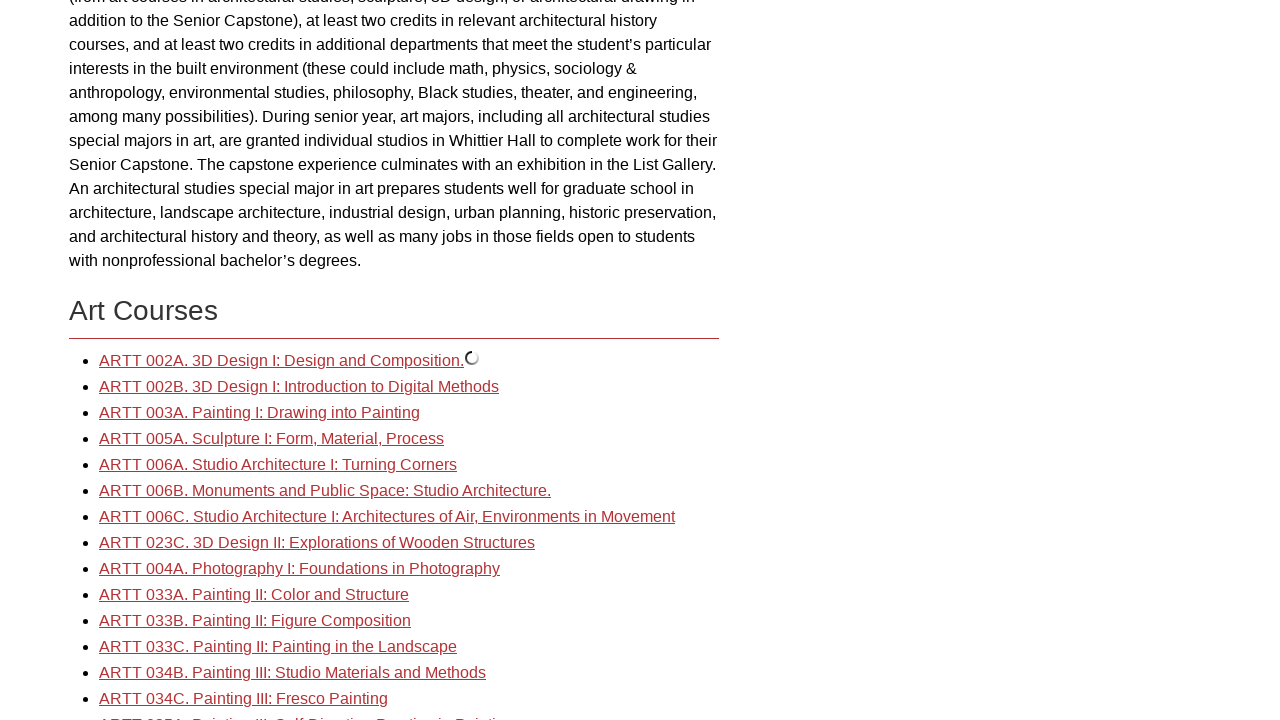

Waited 500ms for course 1 to expand
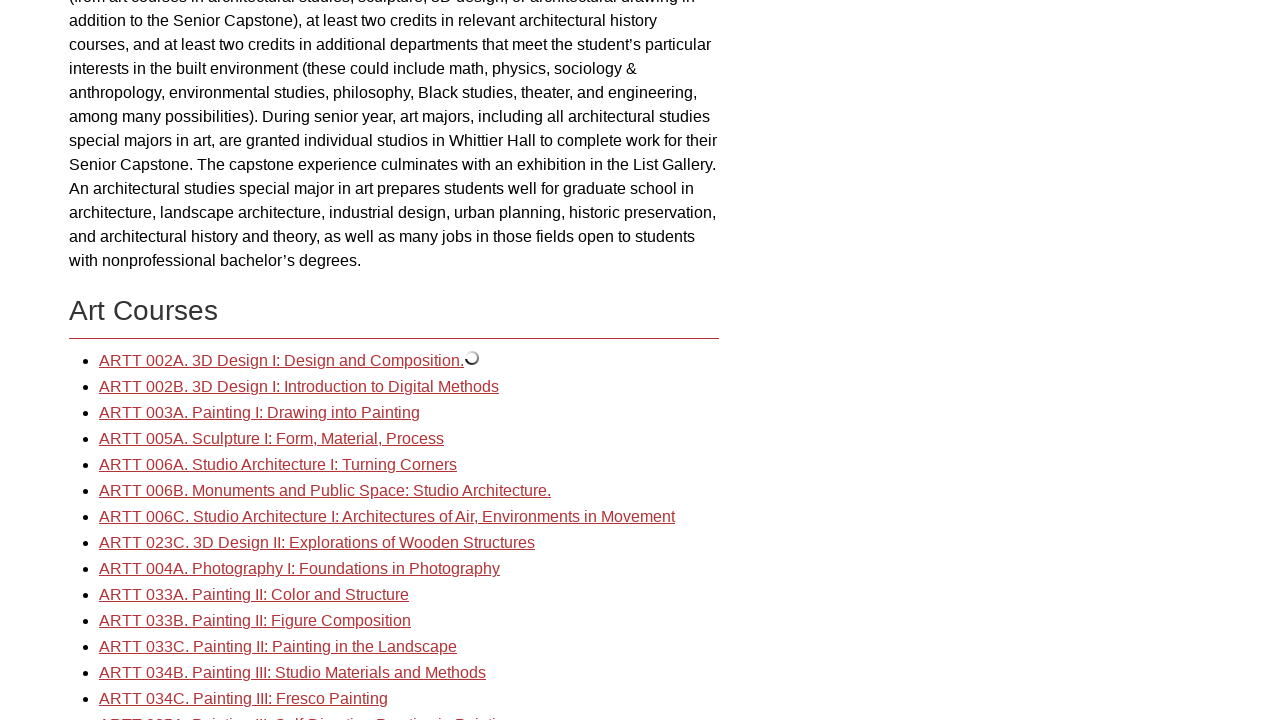

Clicked course link 2 to expand at (299, 387) on .acalog-course >> nth=1 >> a
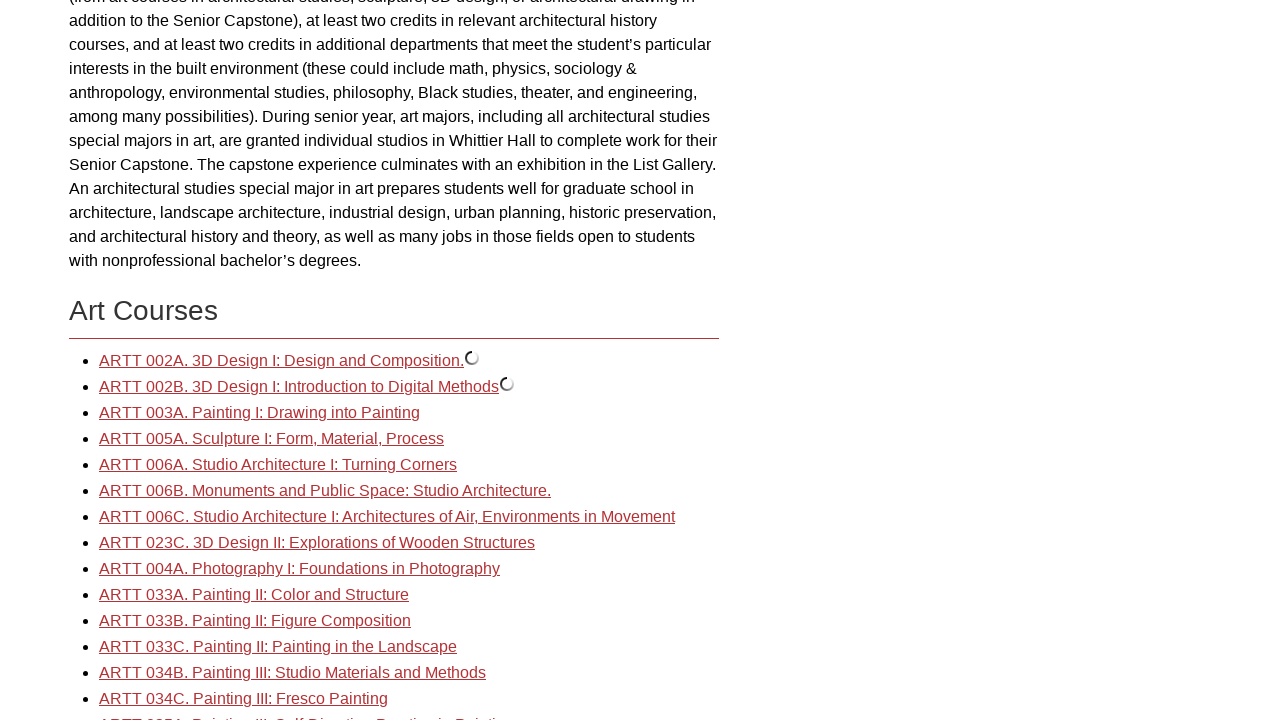

Waited 500ms for course 2 to expand
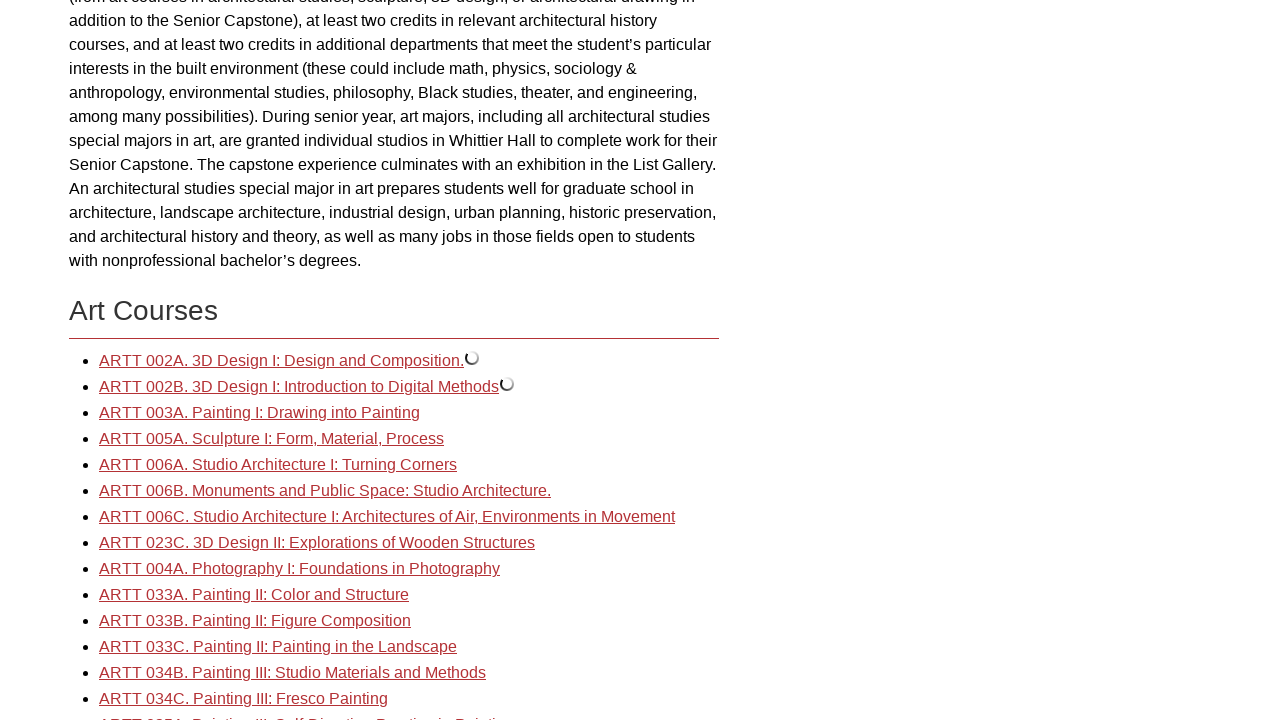

Clicked course link 3 to expand at (260, 413) on .acalog-course >> nth=2 >> a
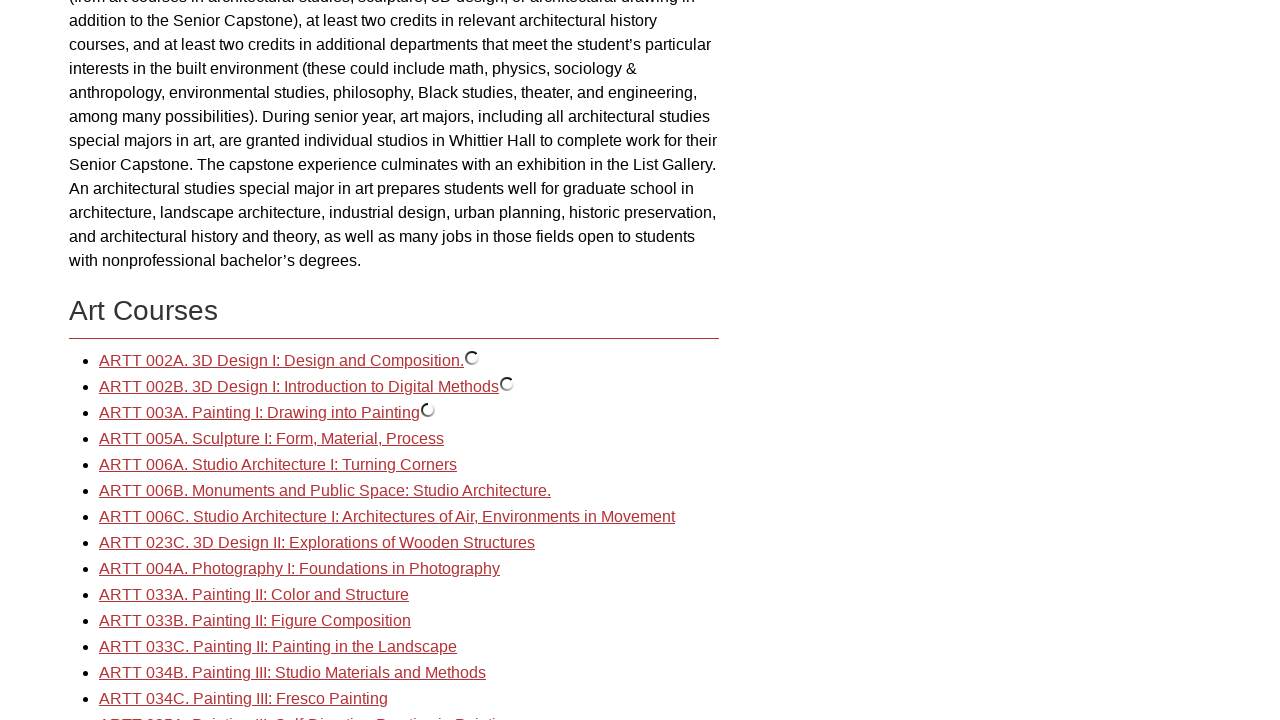

Waited 500ms for course 3 to expand
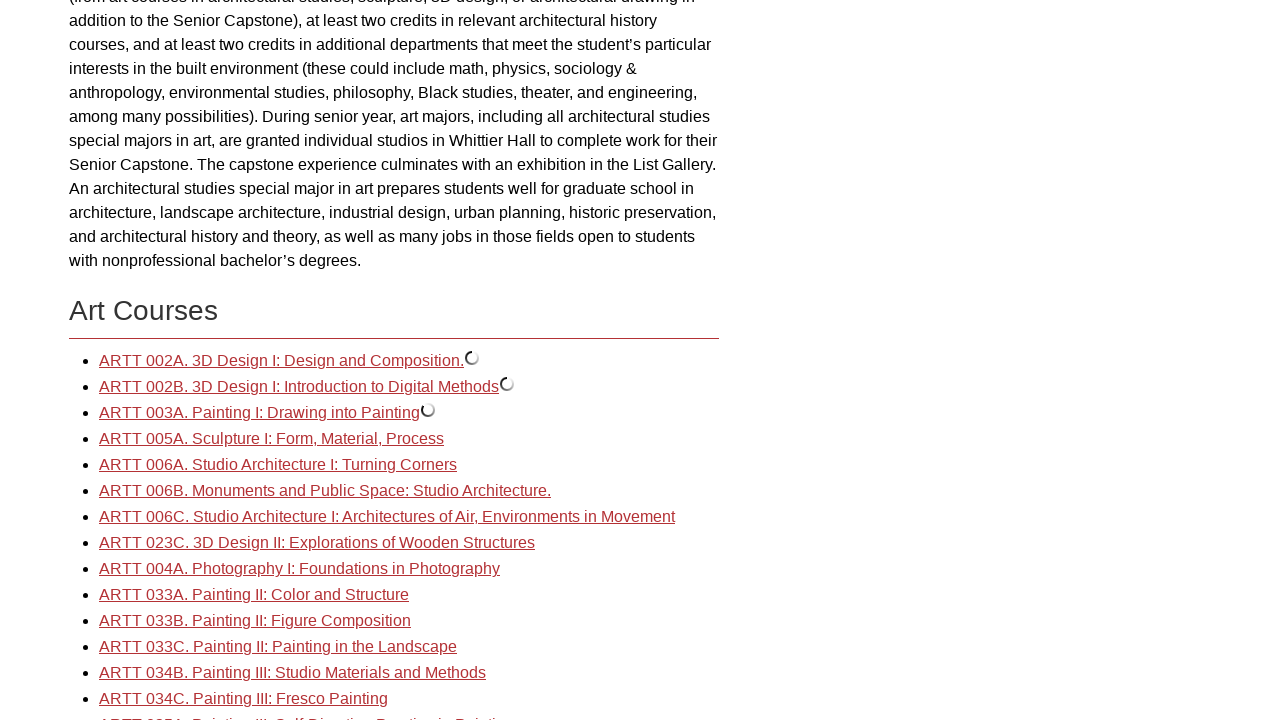

Clicked course link 4 to expand at (272, 439) on .acalog-course >> nth=3 >> a
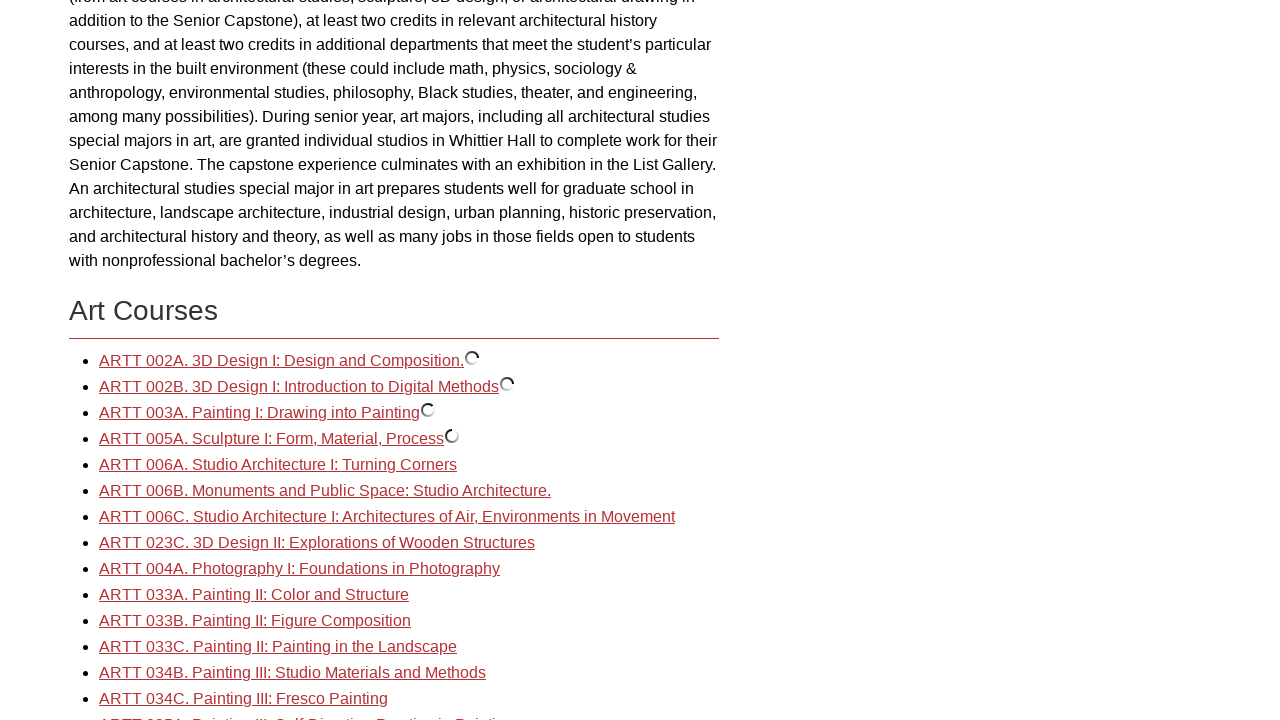

Waited 500ms for course 4 to expand
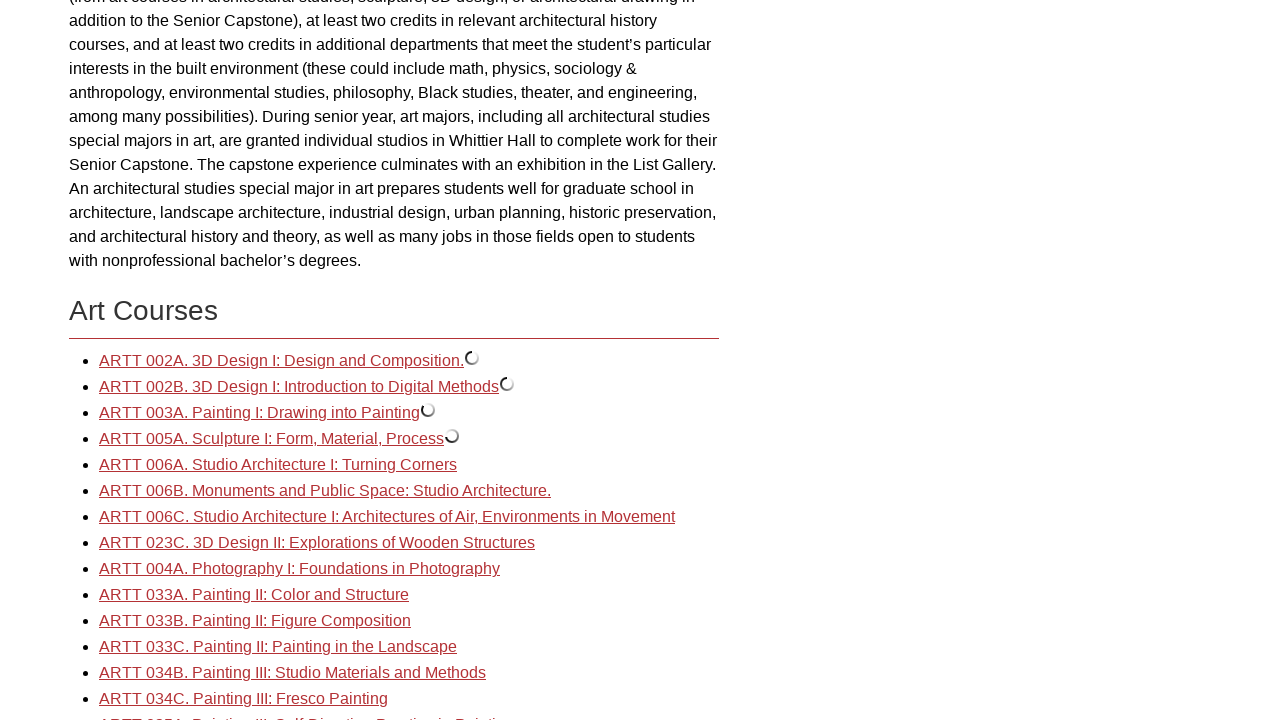

Clicked course link 5 to expand at (278, 465) on .acalog-course >> nth=4 >> a
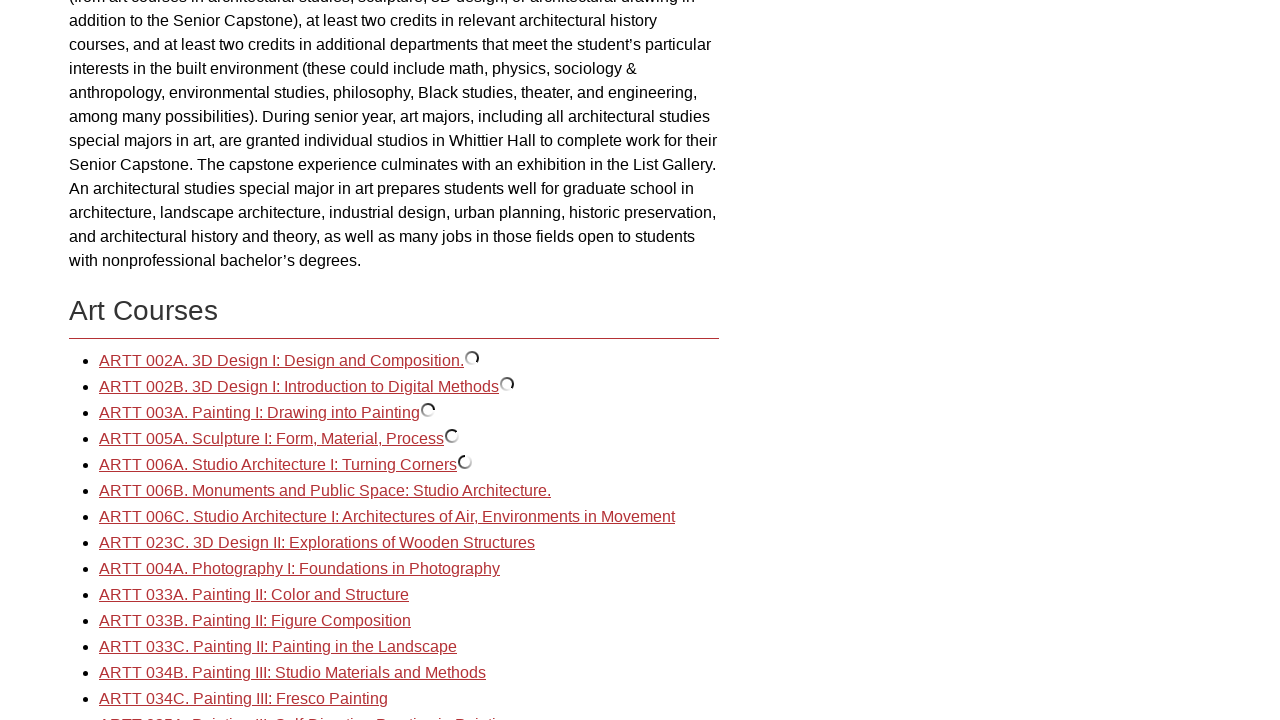

Waited 500ms for course 5 to expand
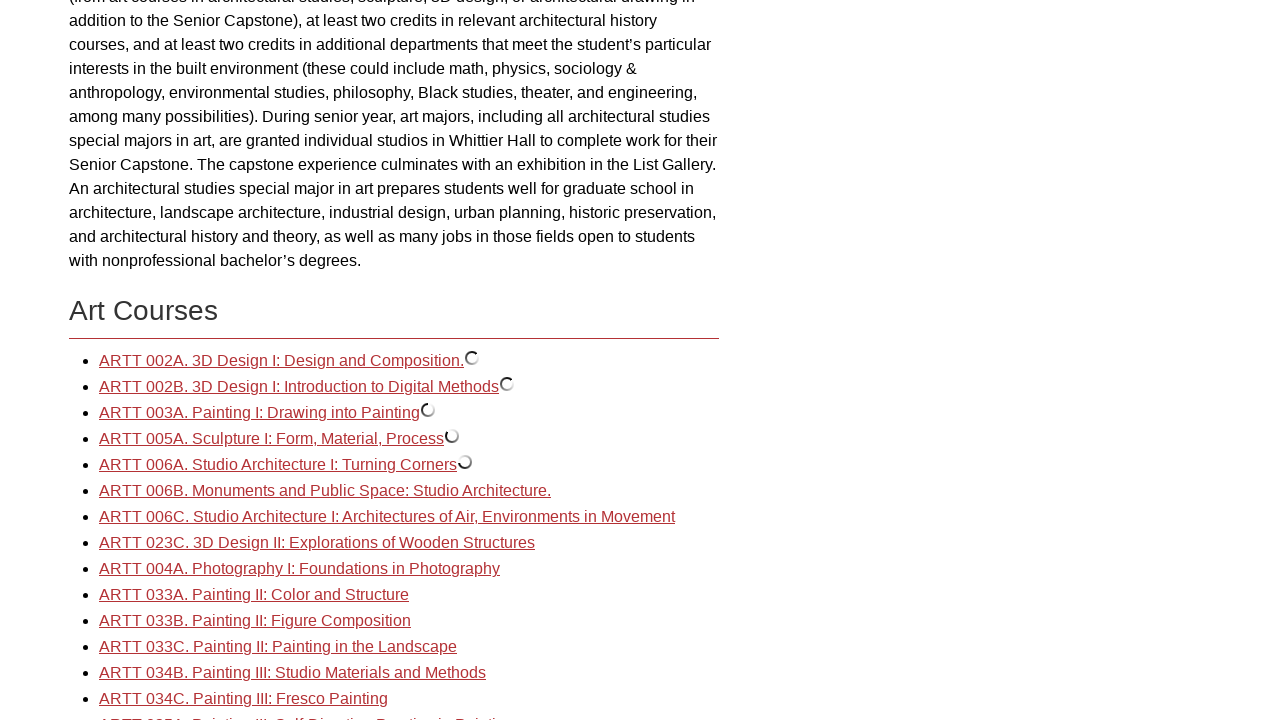

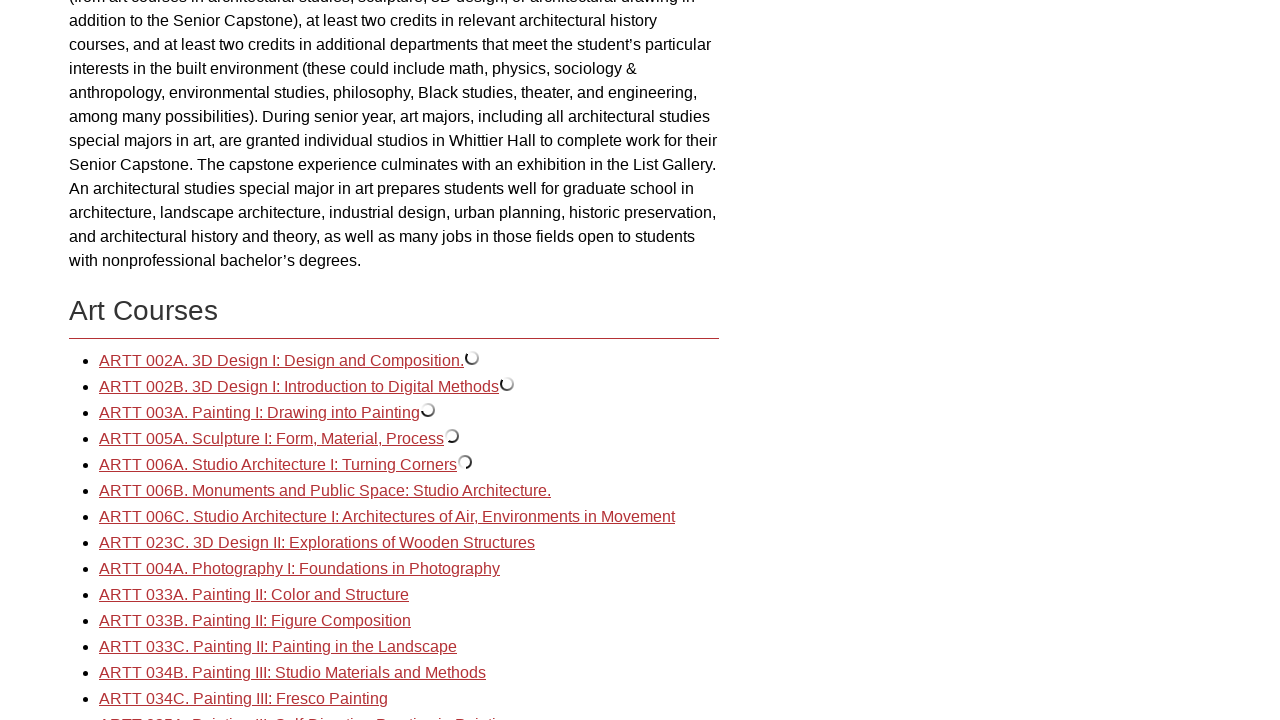